Tests JavaScript confirm dialog handling by clicking the confirm button and dismissing the alert popup

Starting URL: http://demoqa.com/alerts

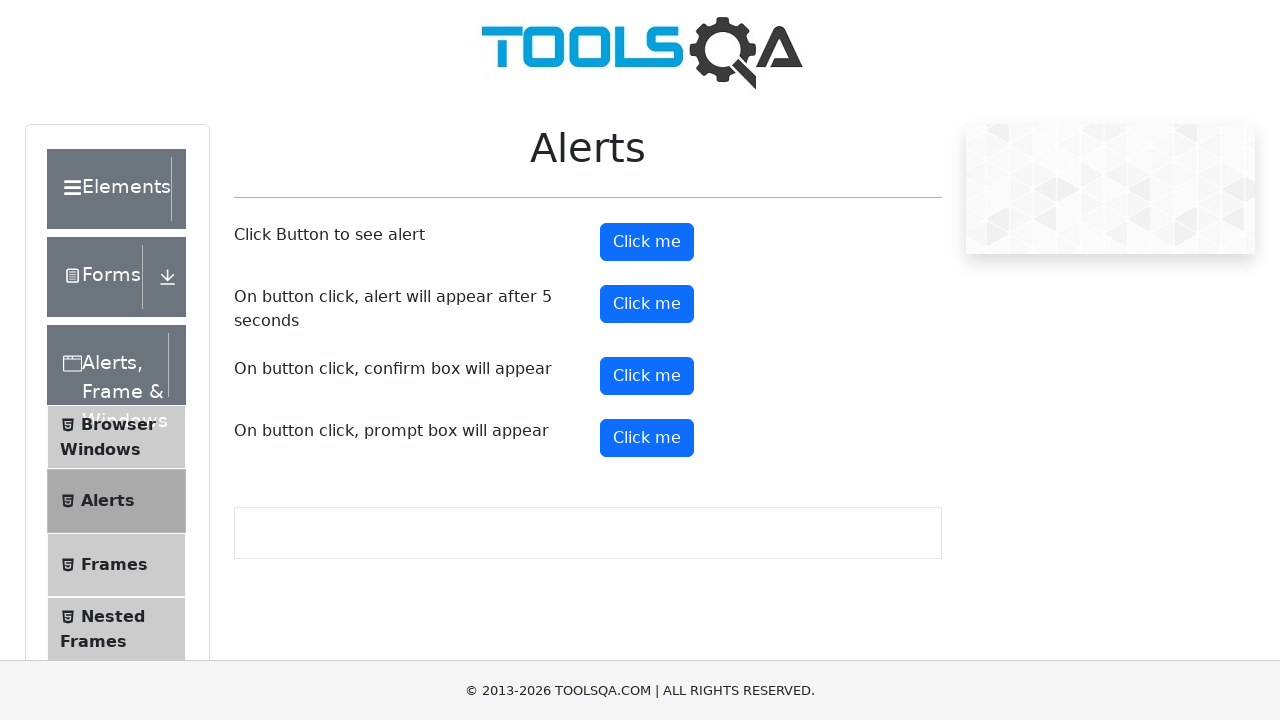

Set up dialog handler to dismiss confirm dialogs
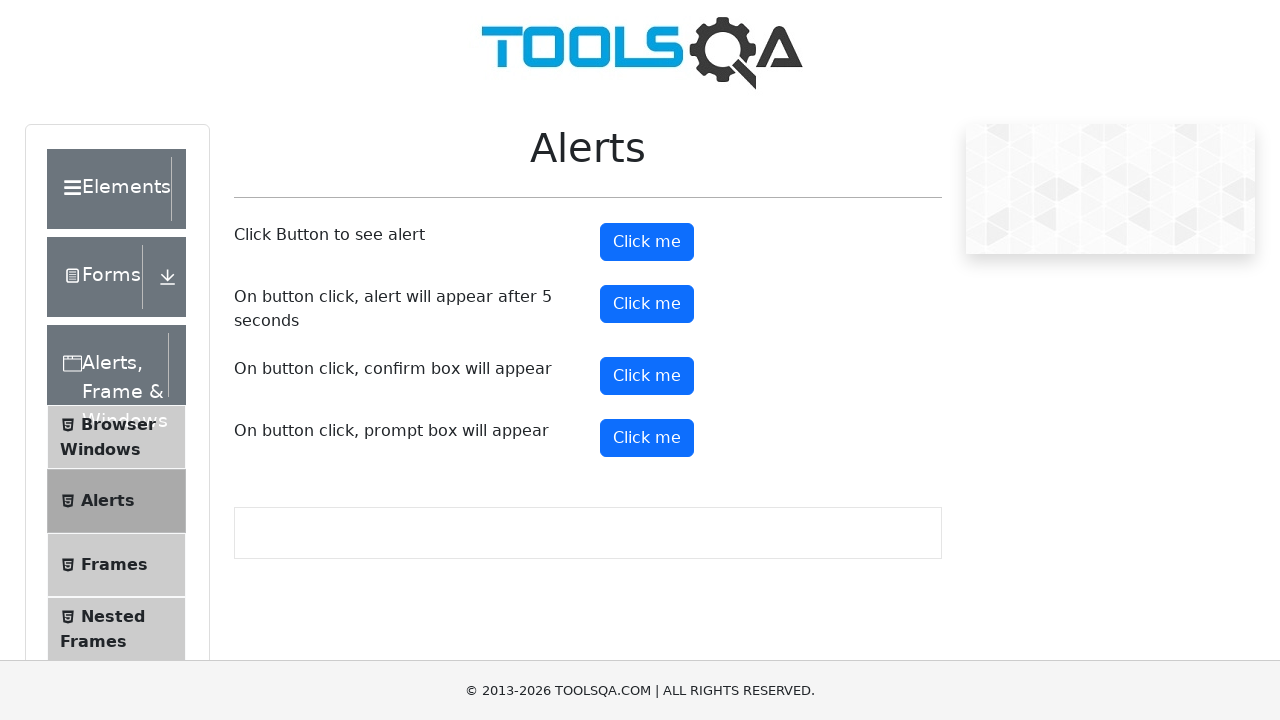

Clicked confirm button to trigger JavaScript confirm dialog at (647, 376) on button#confirmButton
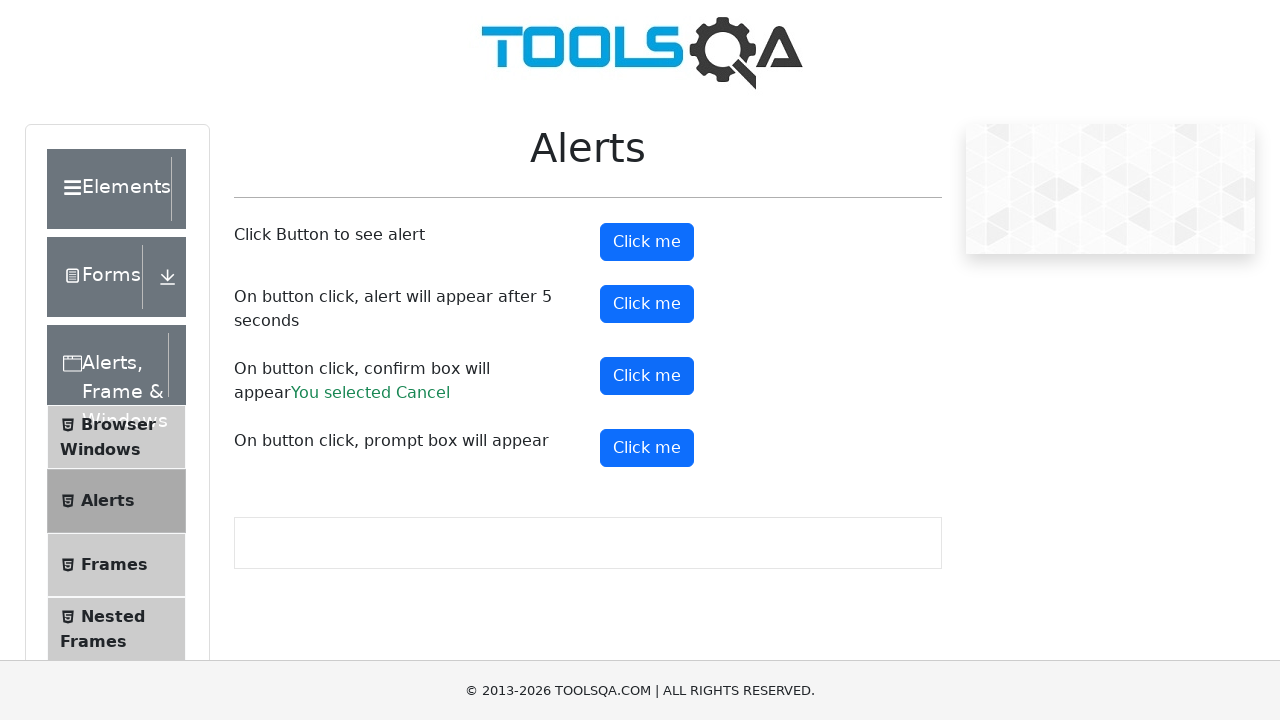

Waited for dialog to be dismissed and processed
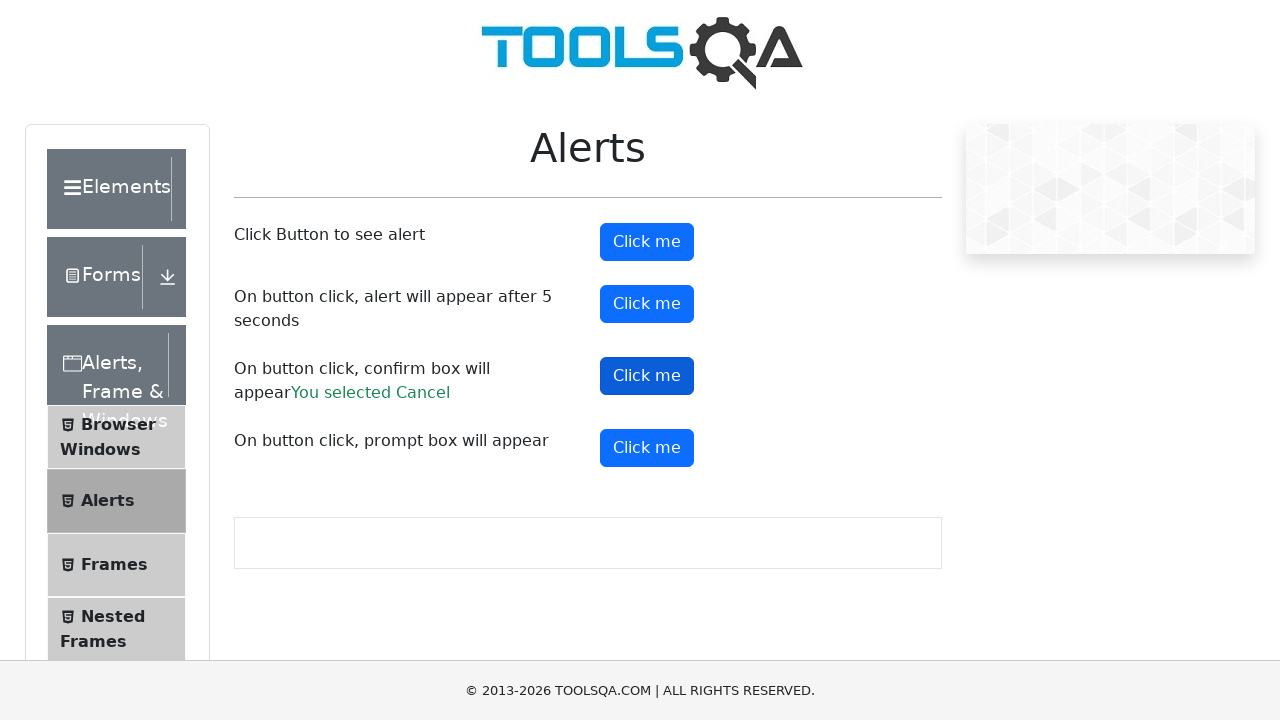

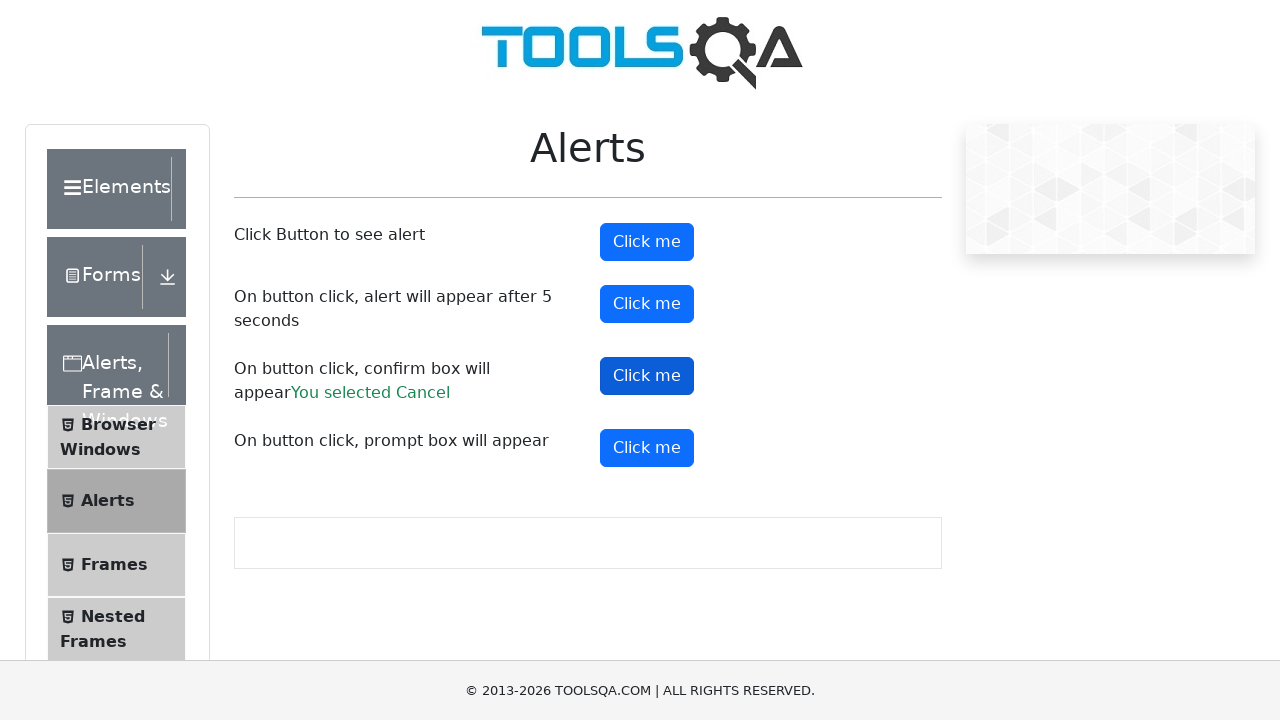